Tests popup/multi-window handling by clicking a button that opens a new window, switching to the child window to get its title, then switching back to the parent window to get its title.

Starting URL: https://chandanachaitanya.github.io/selenium-practice-site/?languages=Java&enterText=

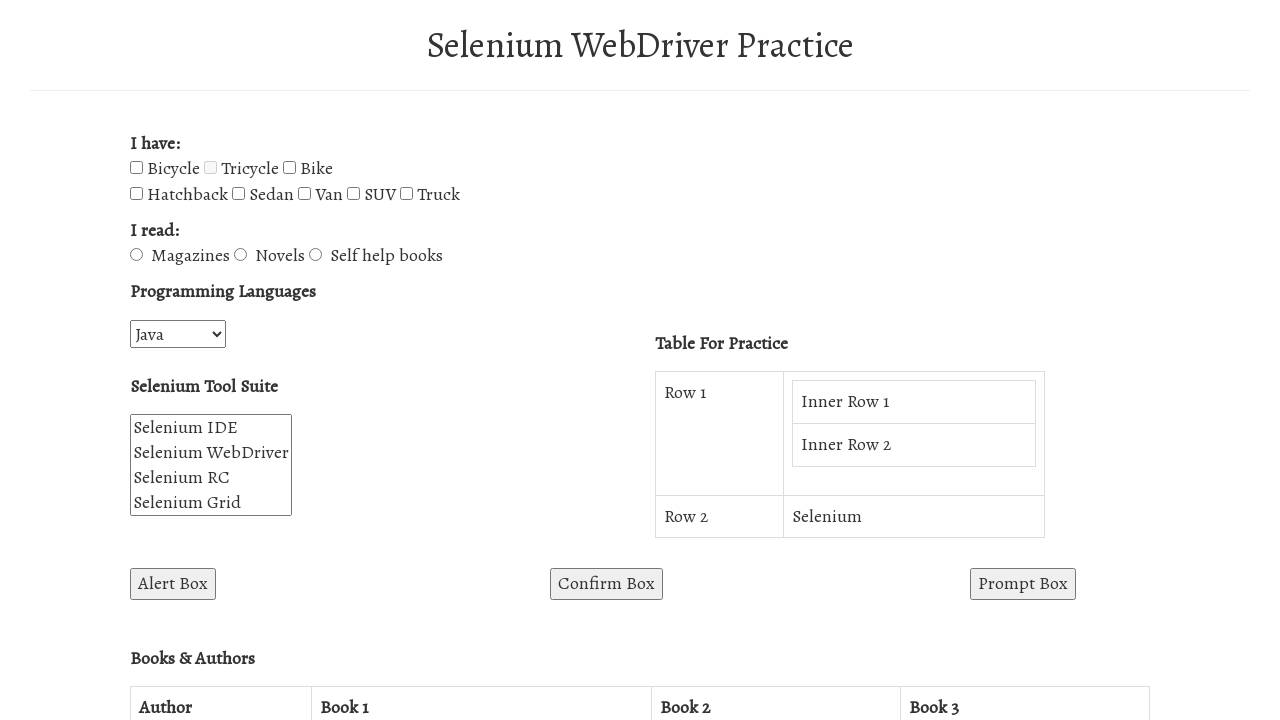

Scrolled to the button that opens a new window
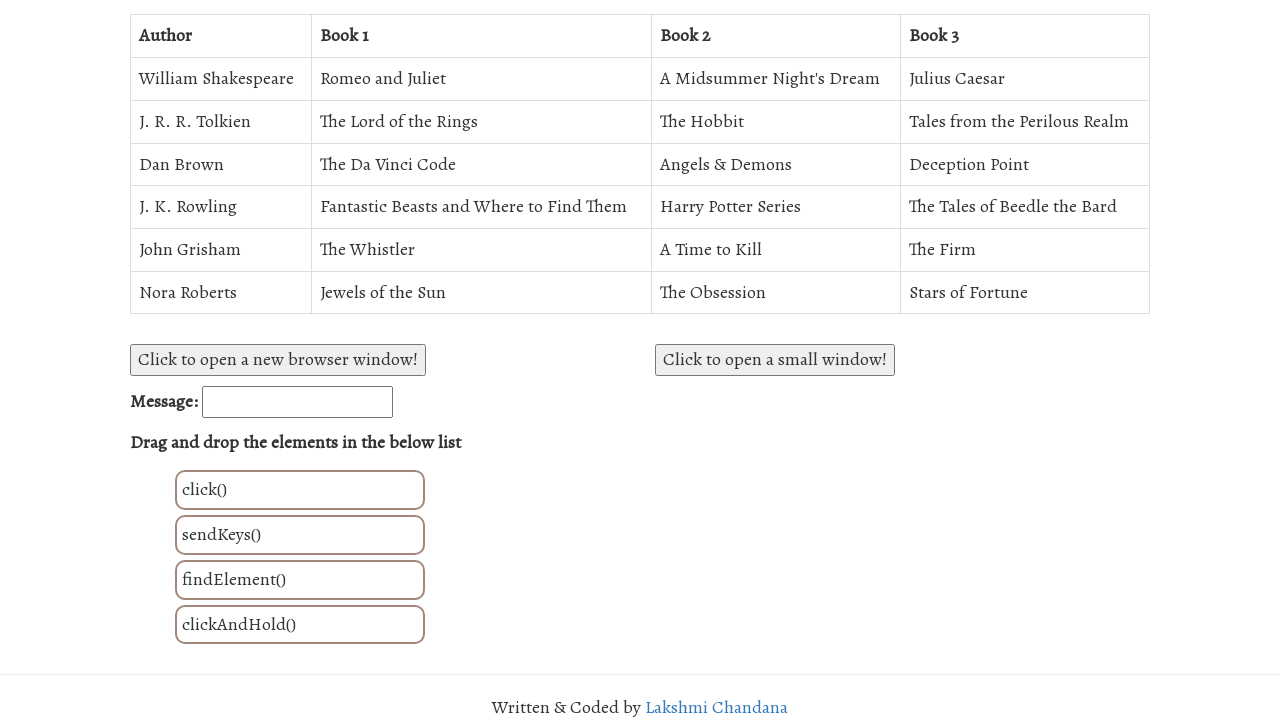

Clicked the button to open a new window at (775, 360) on #win2
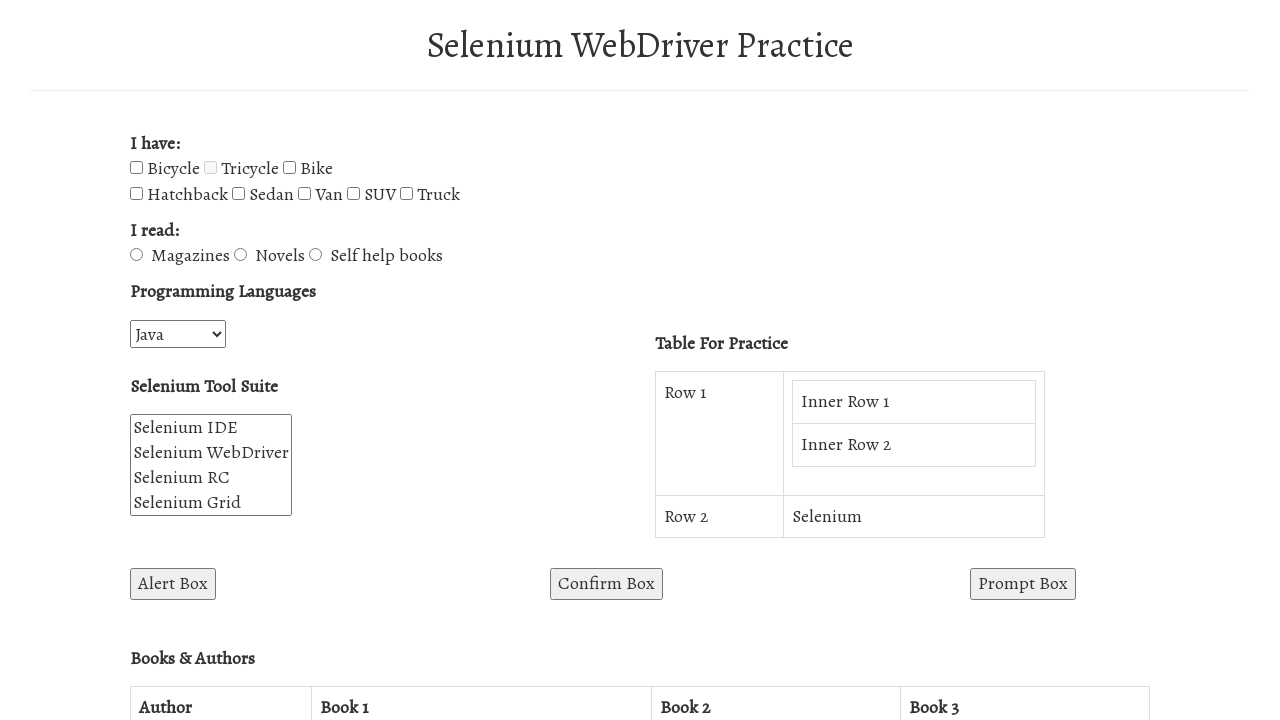

Obtained reference to child window
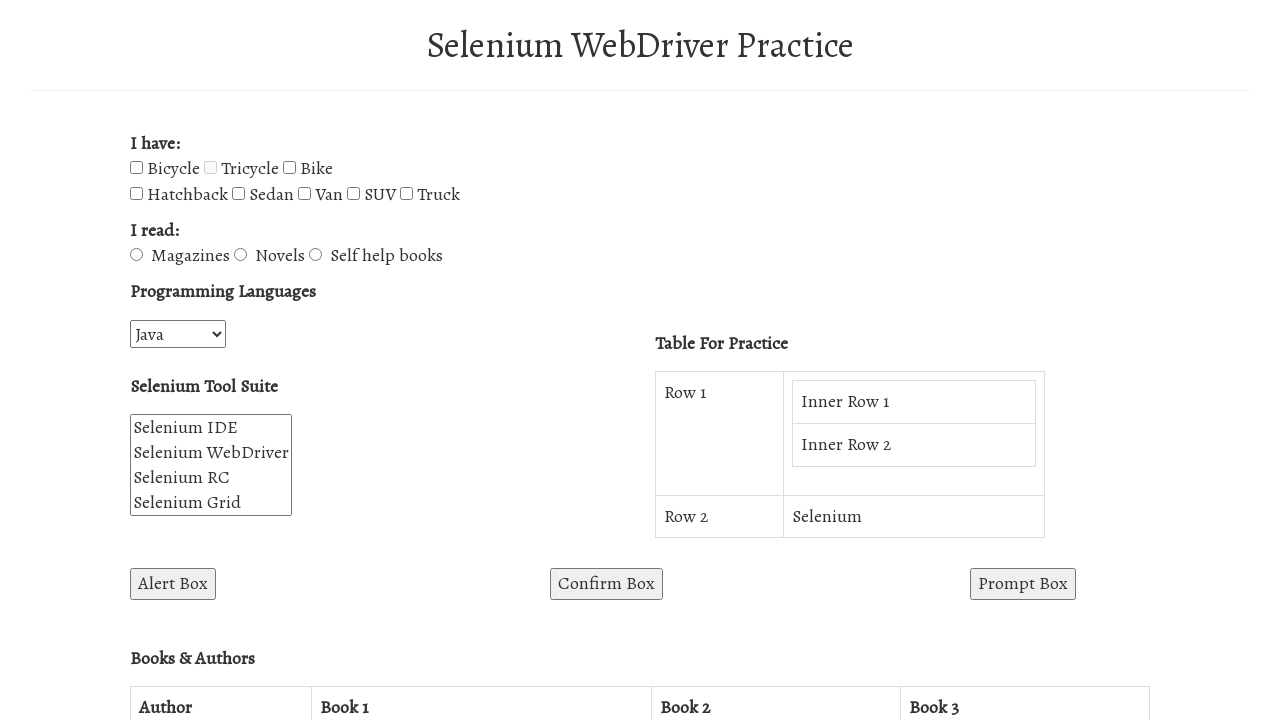

Child window loaded successfully
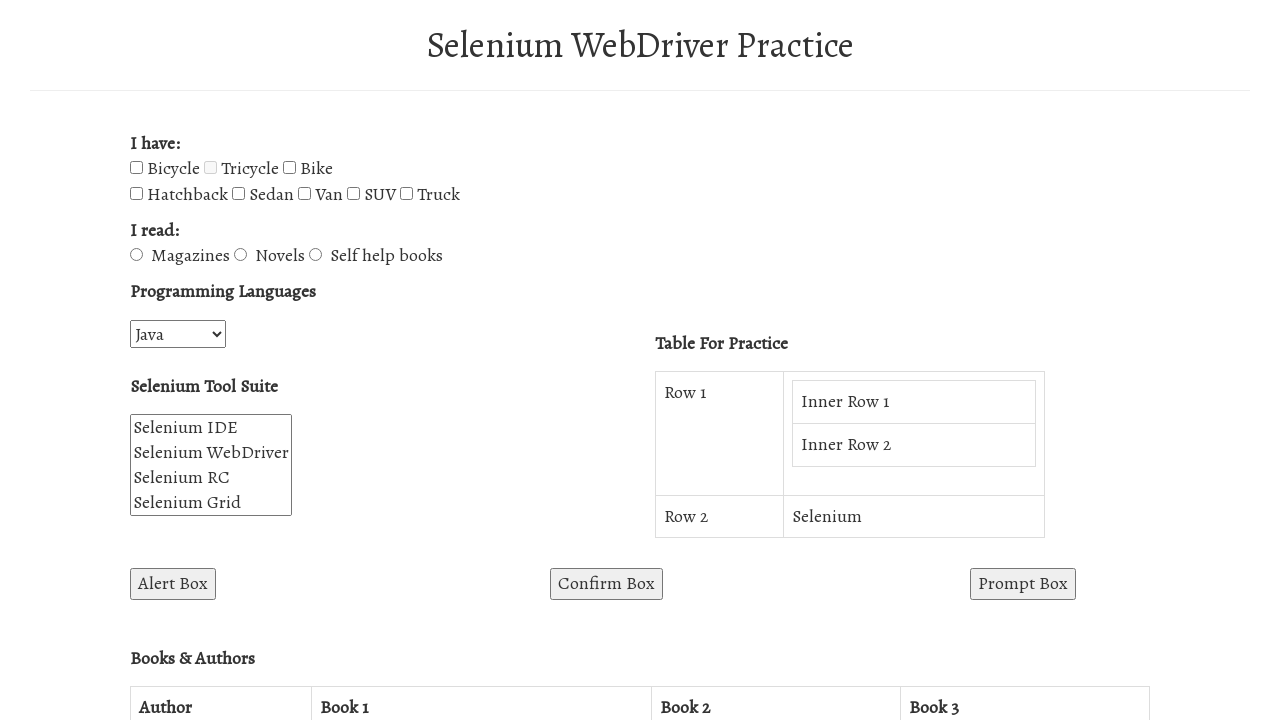

Retrieved child window title: 
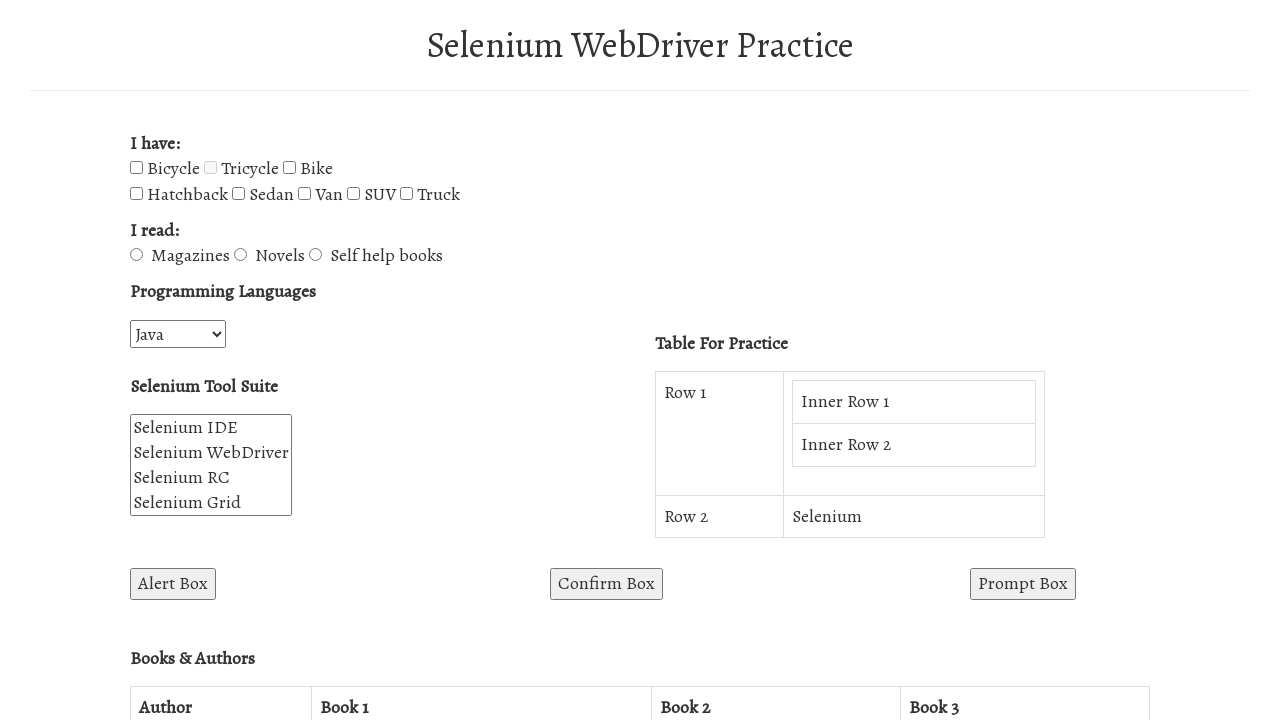

Retrieved parent window title: WebDriver Demo Website
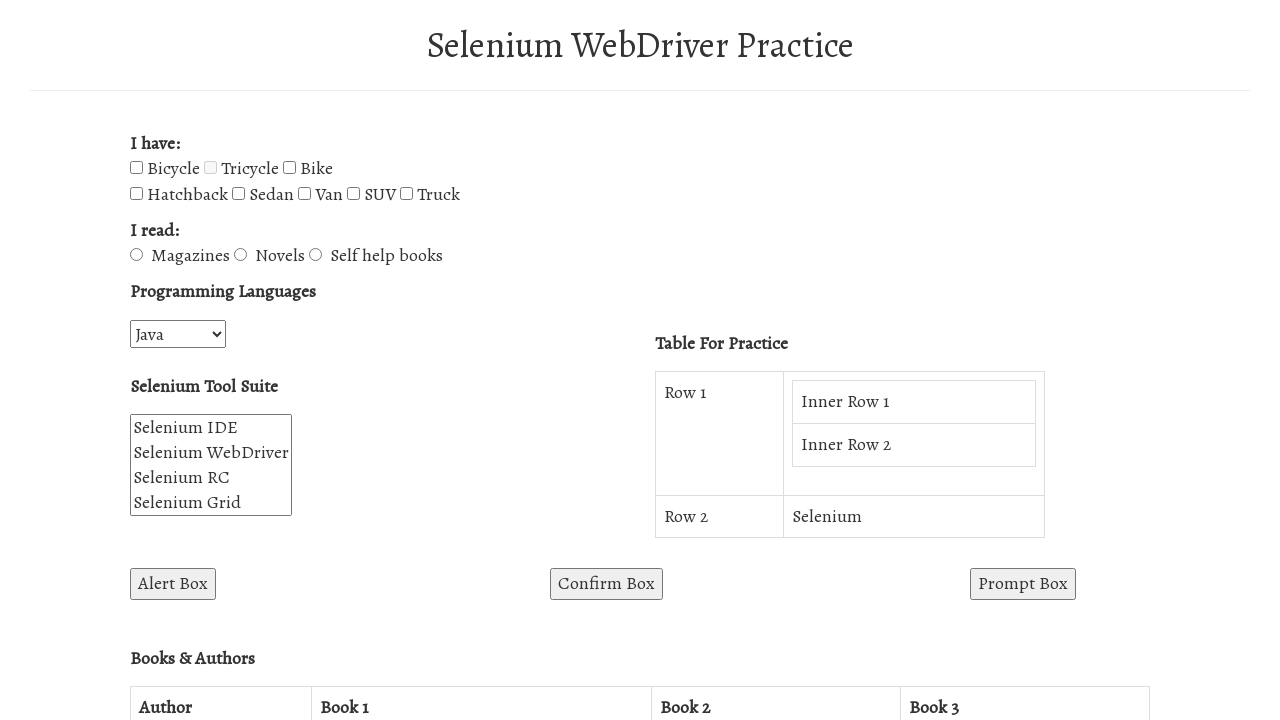

Closed the child window
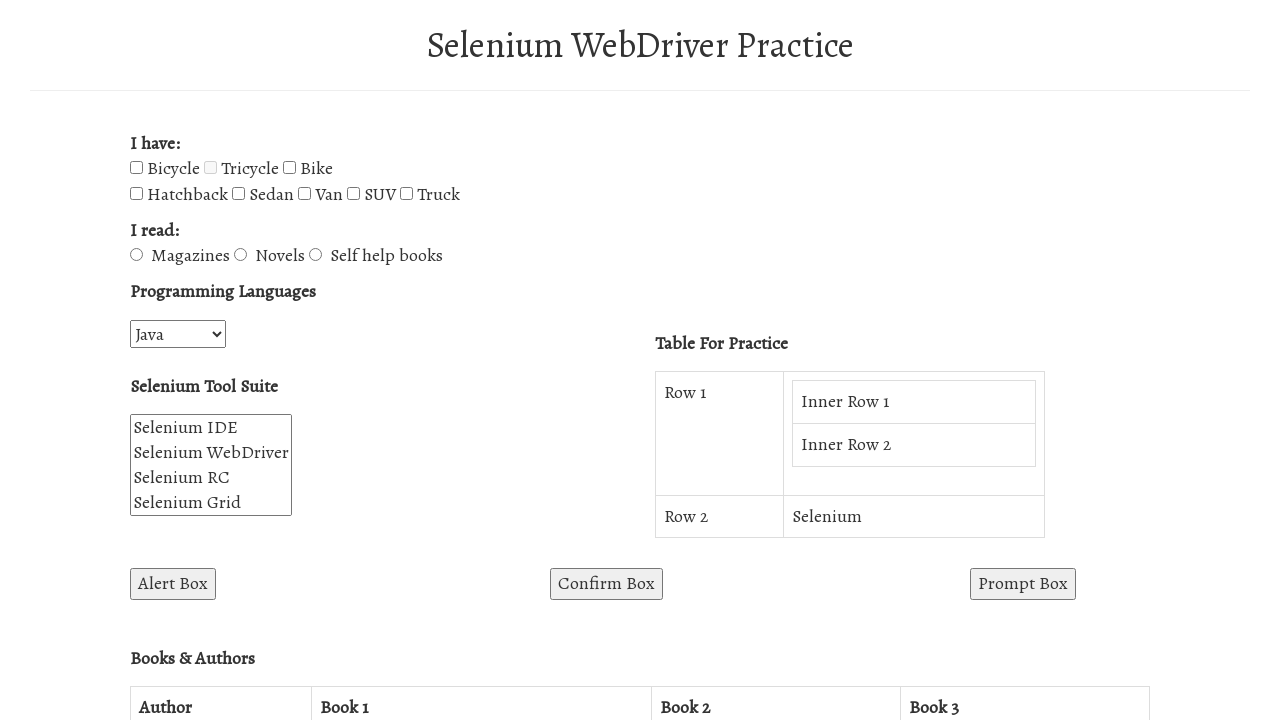

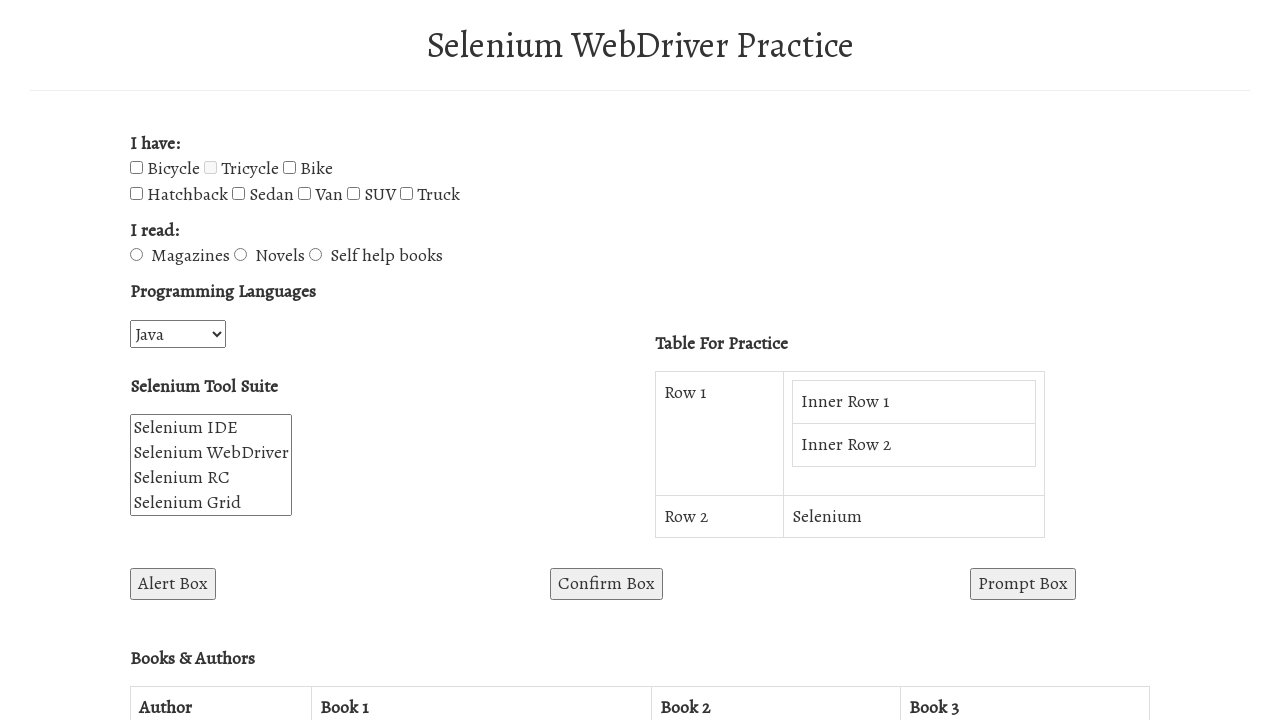